Navigates to the omayo blogspot page and verifies that a specific button element with id "but2" is displayed on the page.

Starting URL: http://omayo.blogspot.com/

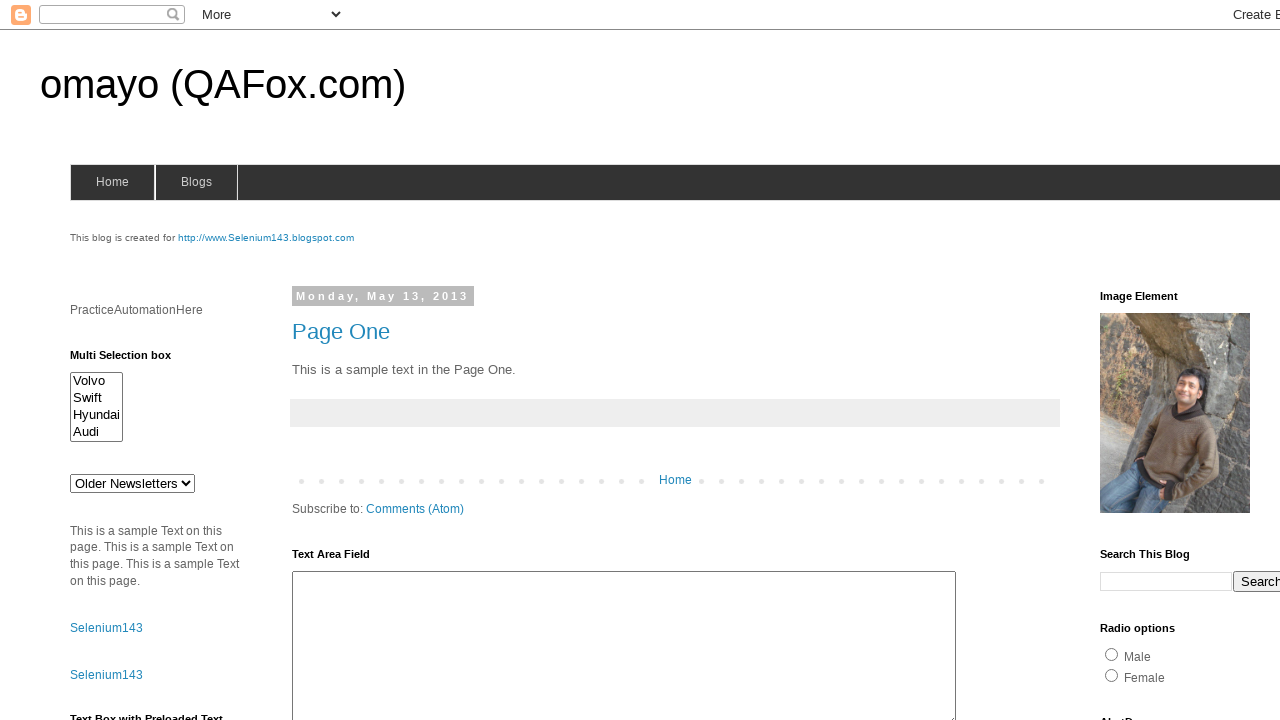

Navigated to omayo blogspot page
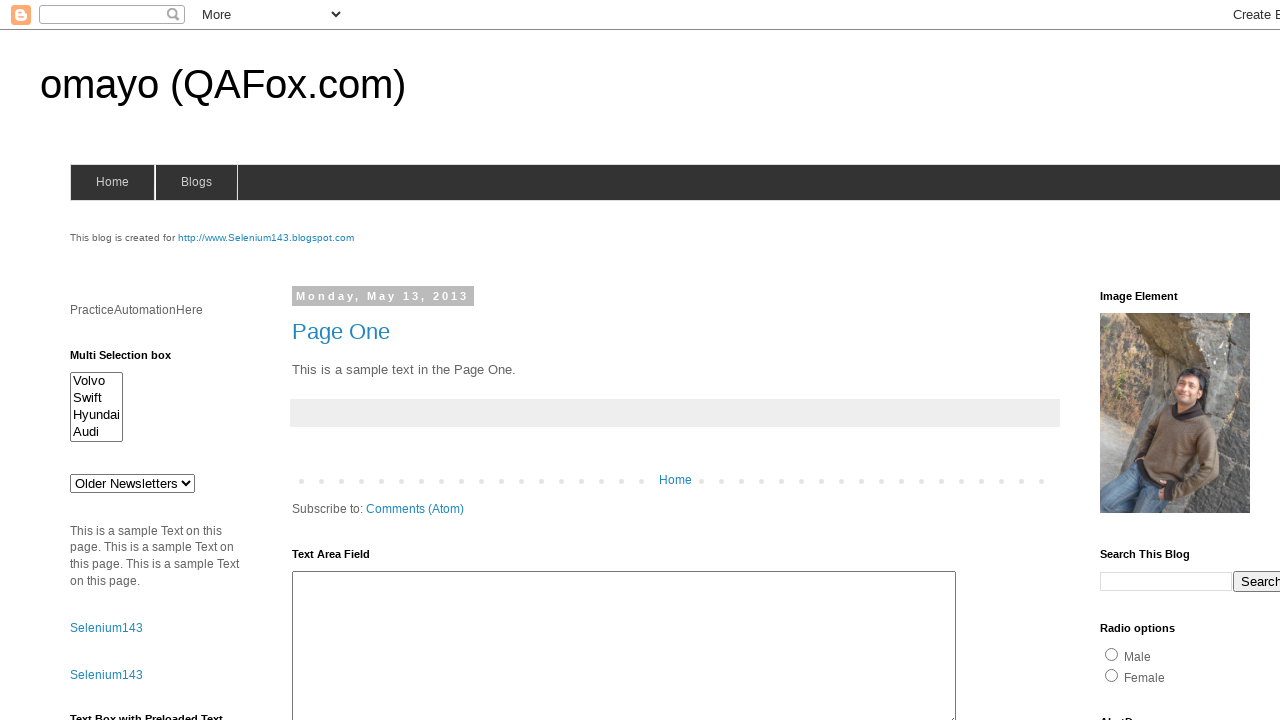

Button element with id 'but2' is present on the page
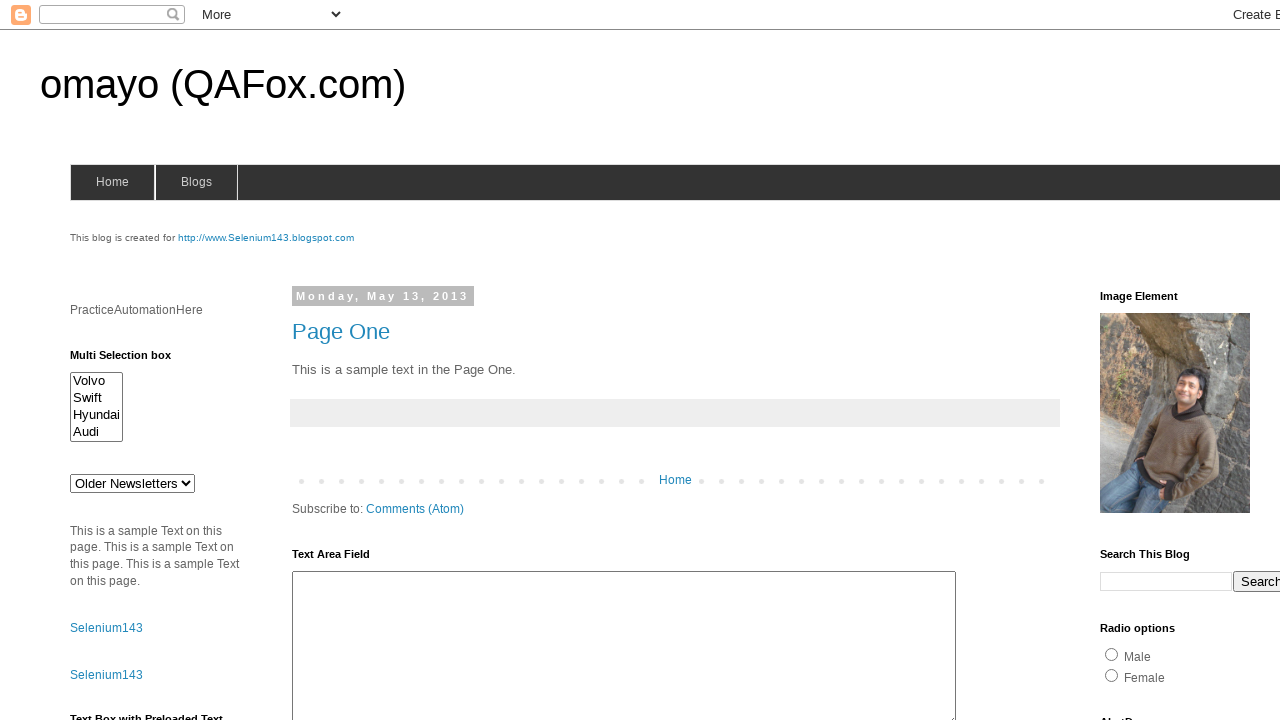

Verified button visibility: True
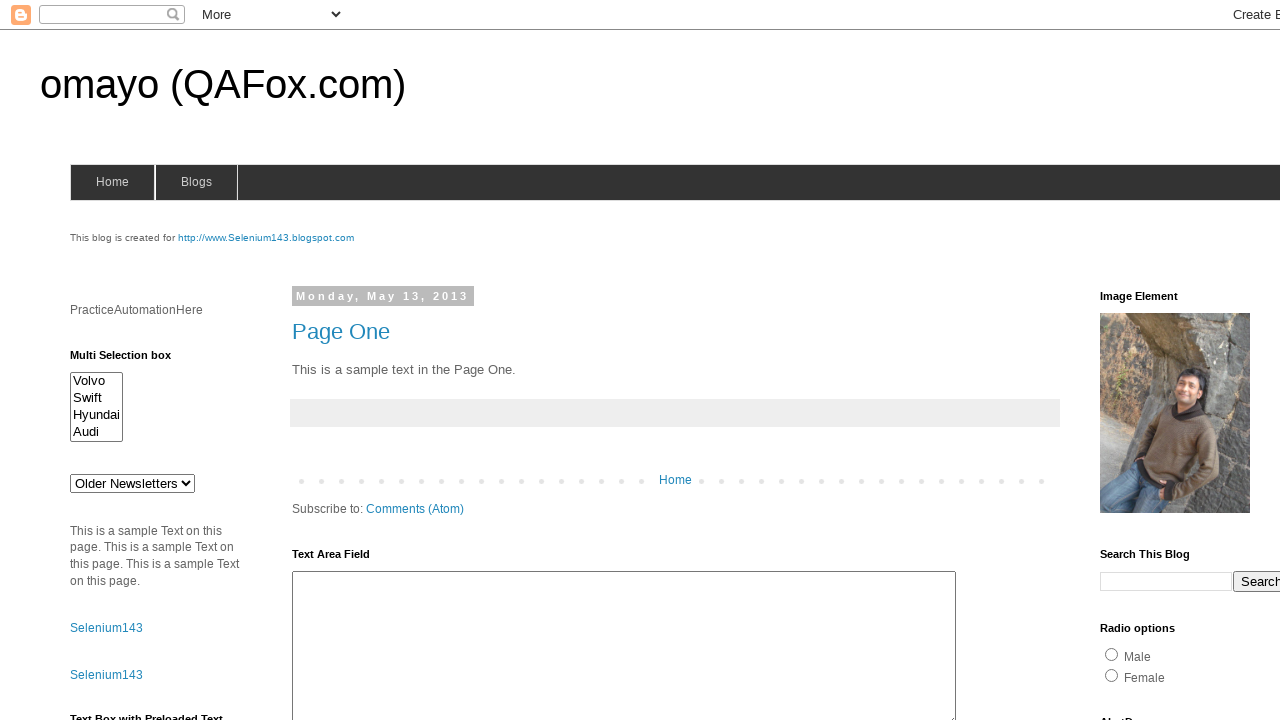

Test assertion: Button with id 'but2' is displayed = True
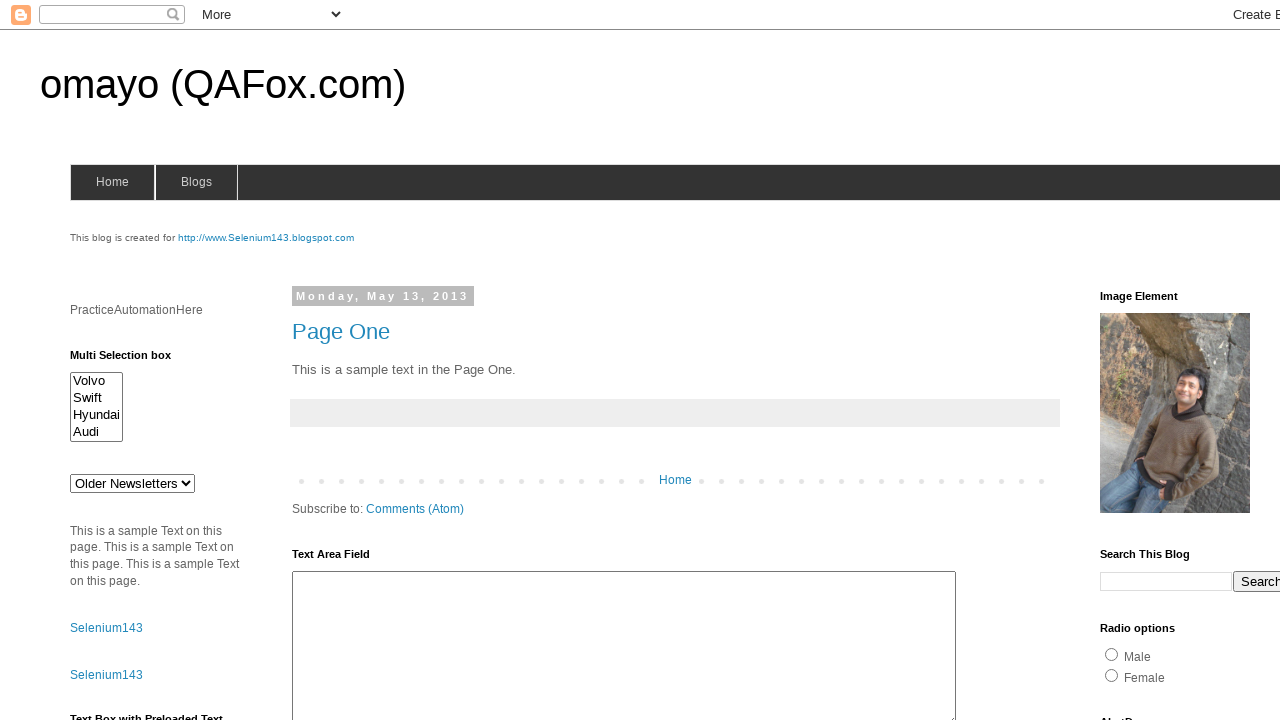

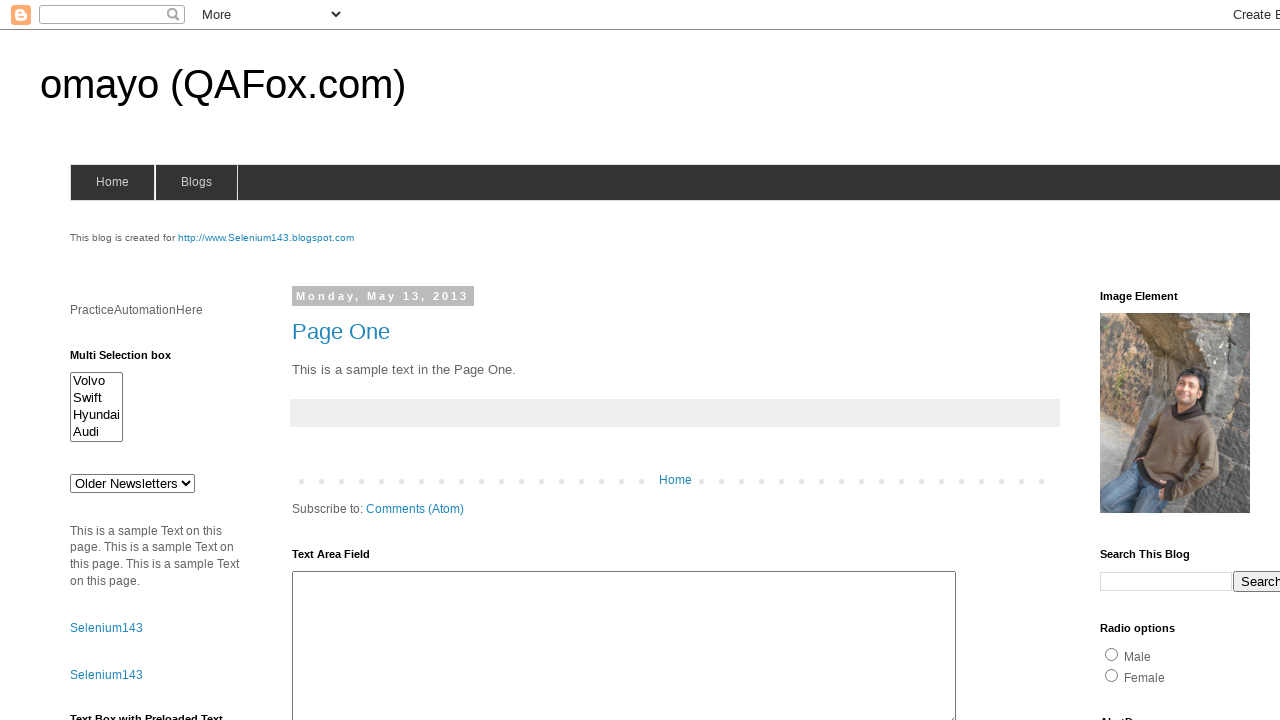